Tests password field input functionality on the practice web form by entering text into the password field.

Starting URL: https://bonigarcia.dev/selenium-webdriver-java/web-form.html

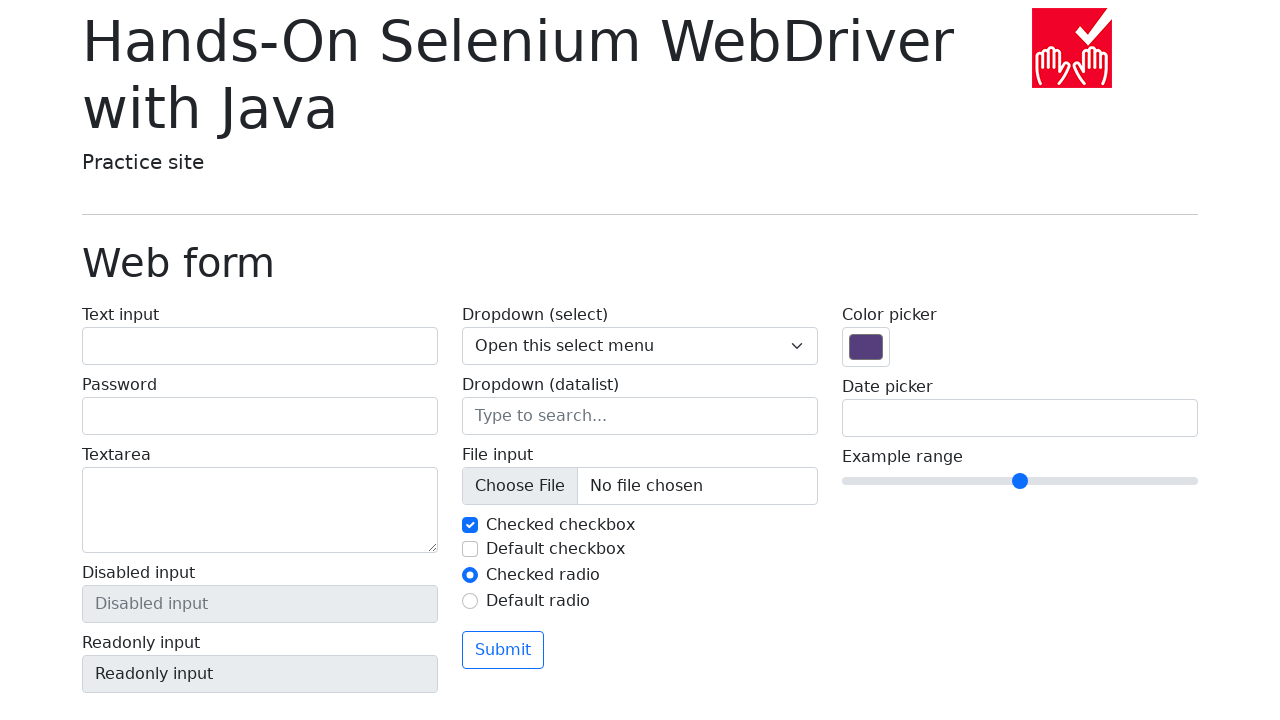

Clicked on password field at (260, 416) on input[name='my-password']
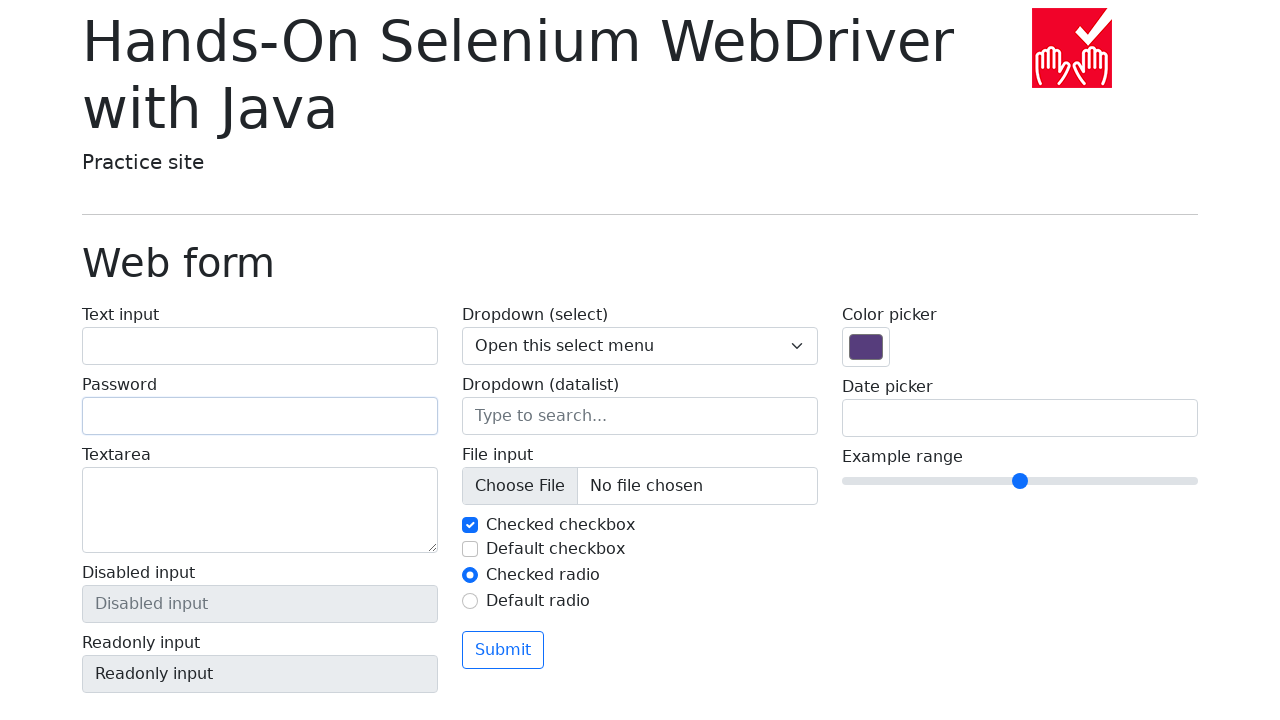

Entered 'Java!' into password field on input[name='my-password']
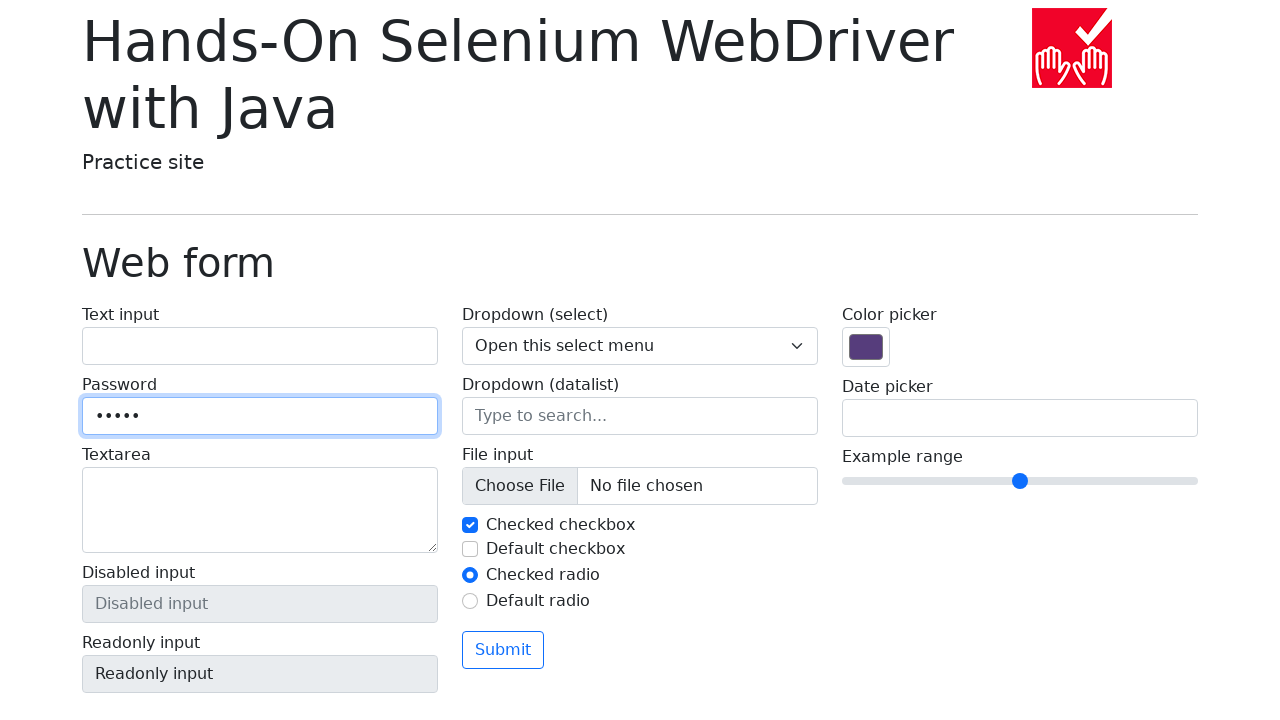

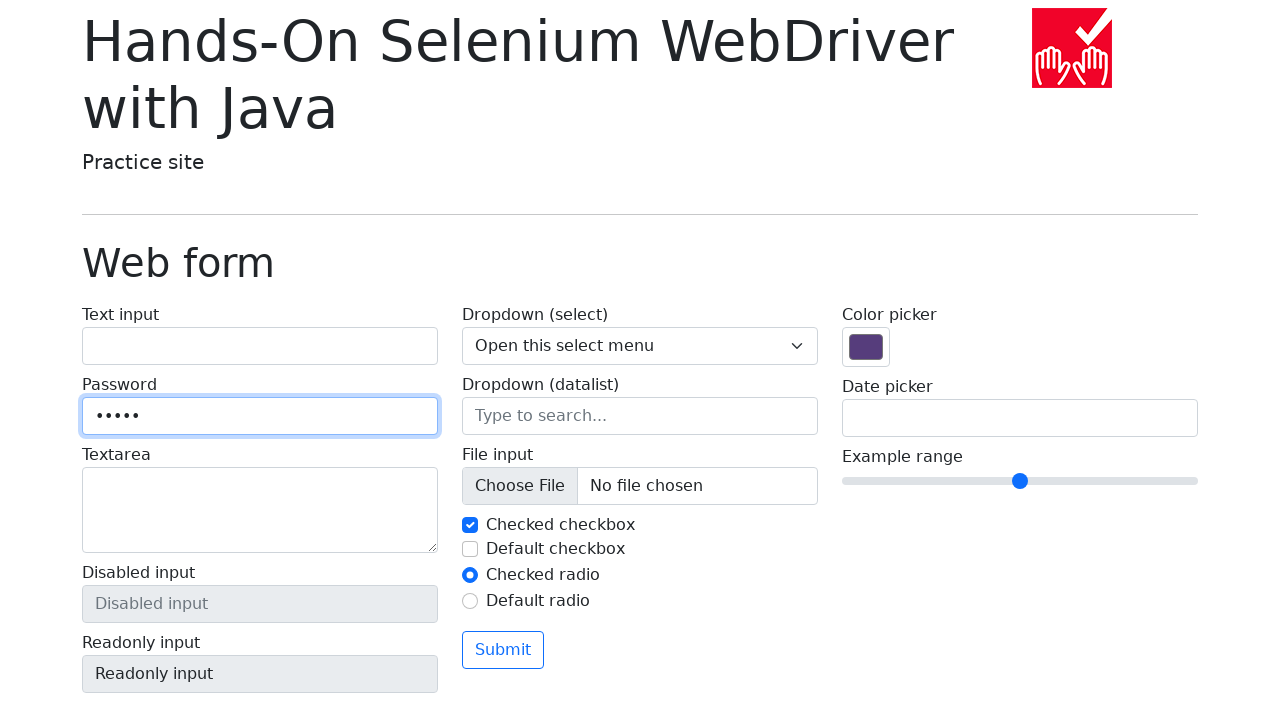